Tests dynamic controls on a page by clicking a button that removes a checkbox and verifying the confirmation message appears

Starting URL: https://the-internet.herokuapp.com/dynamic_controls

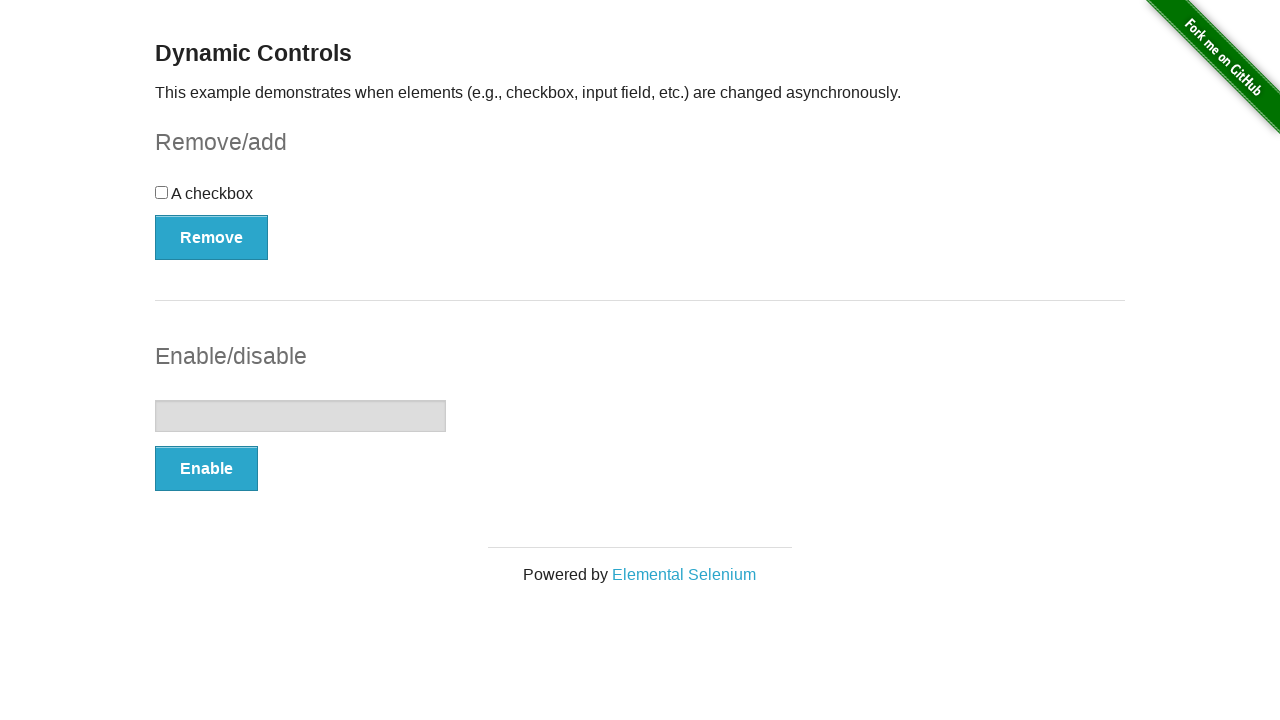

Clicked the remove button in the checkbox example section at (212, 237) on #checkbox-example > button
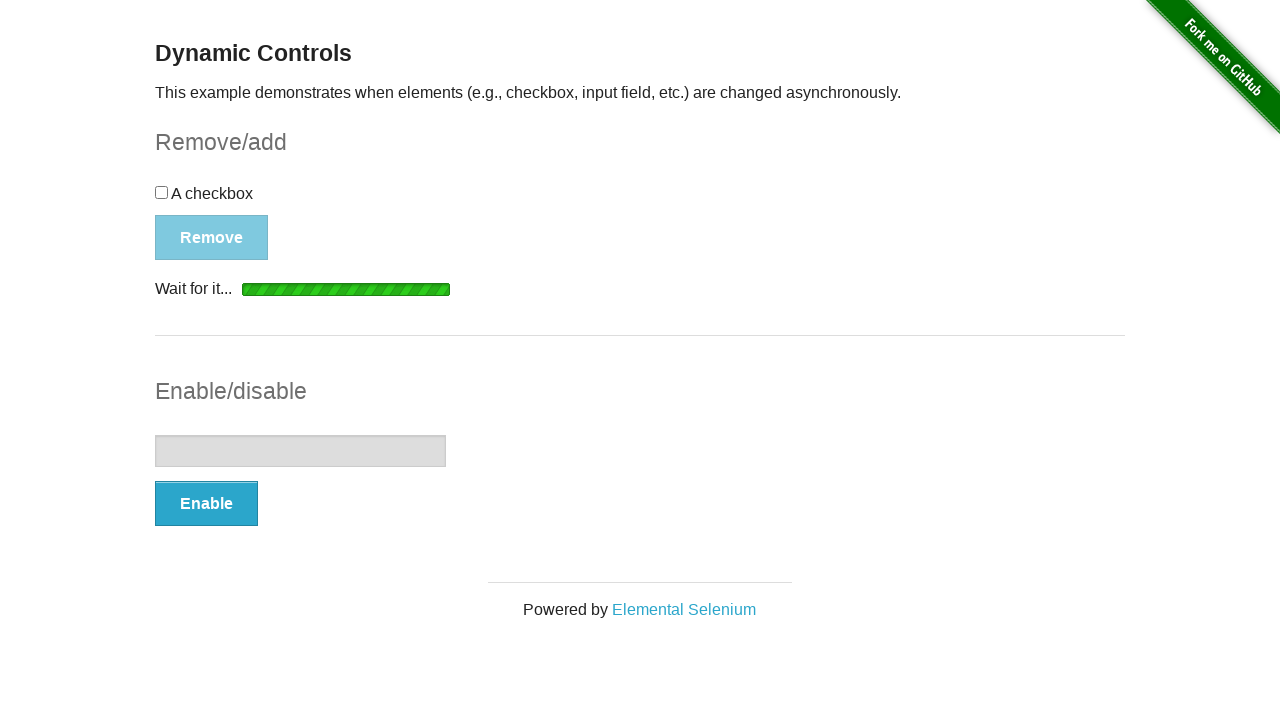

Waited for confirmation message to become visible
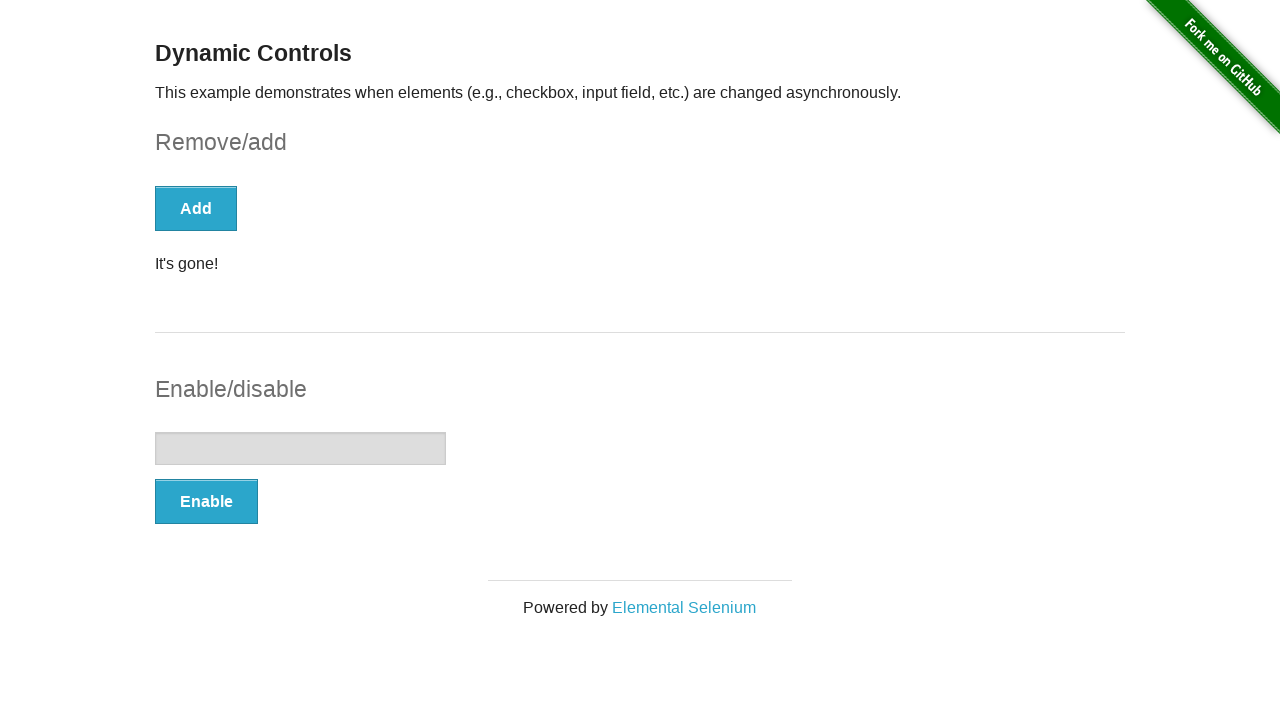

Verified confirmation message displays 'It's gone!'
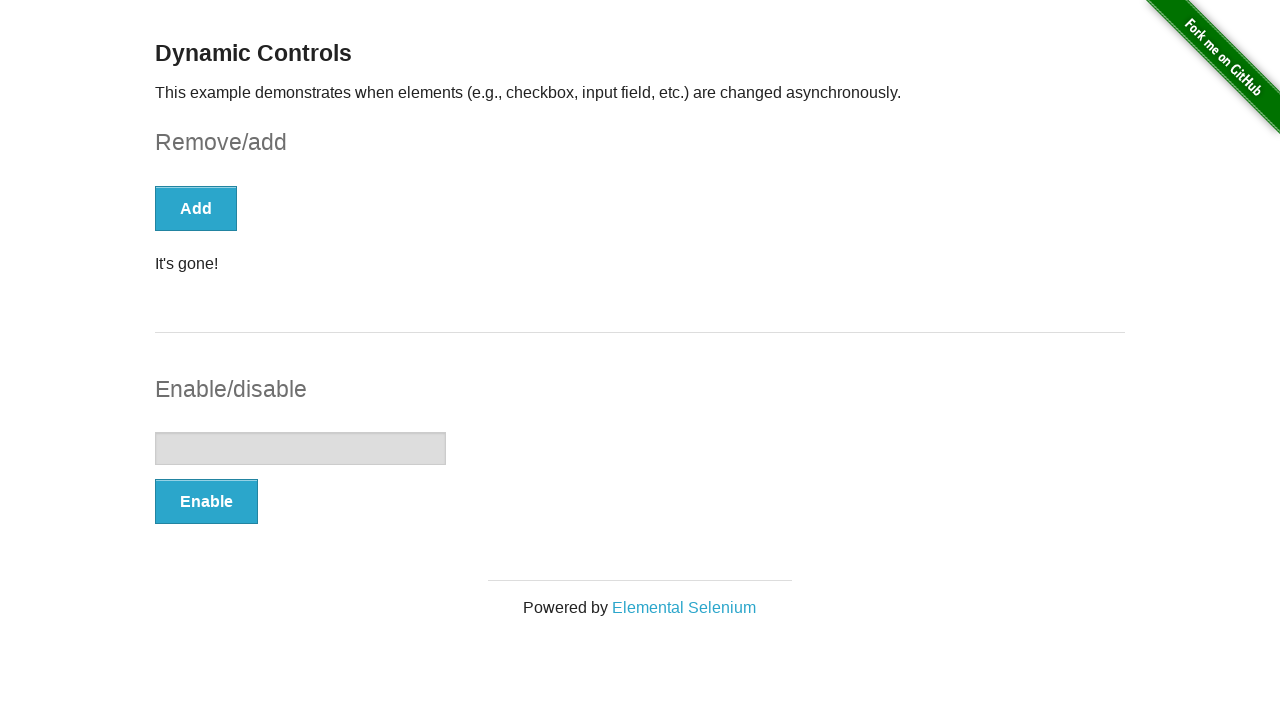

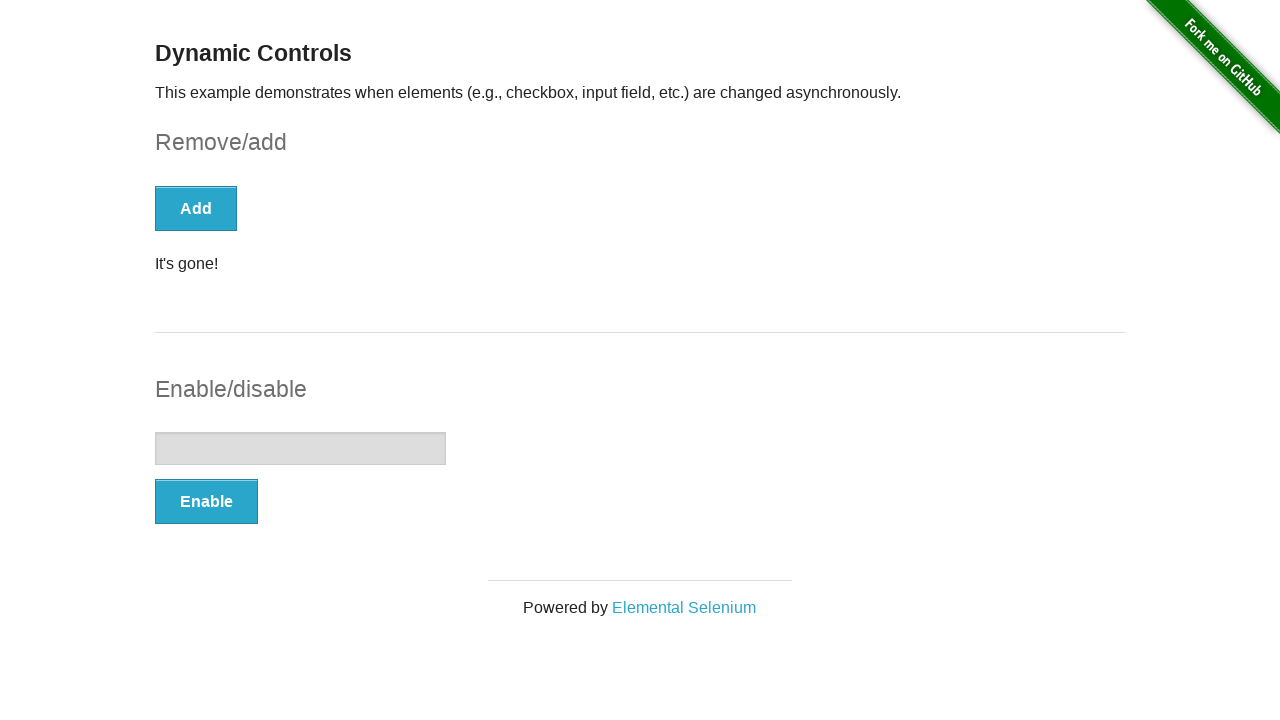